Tests basic form field interaction on Heroku signup page by typing a first name into the input field and then clearing it

Starting URL: https://signup.heroku.com/

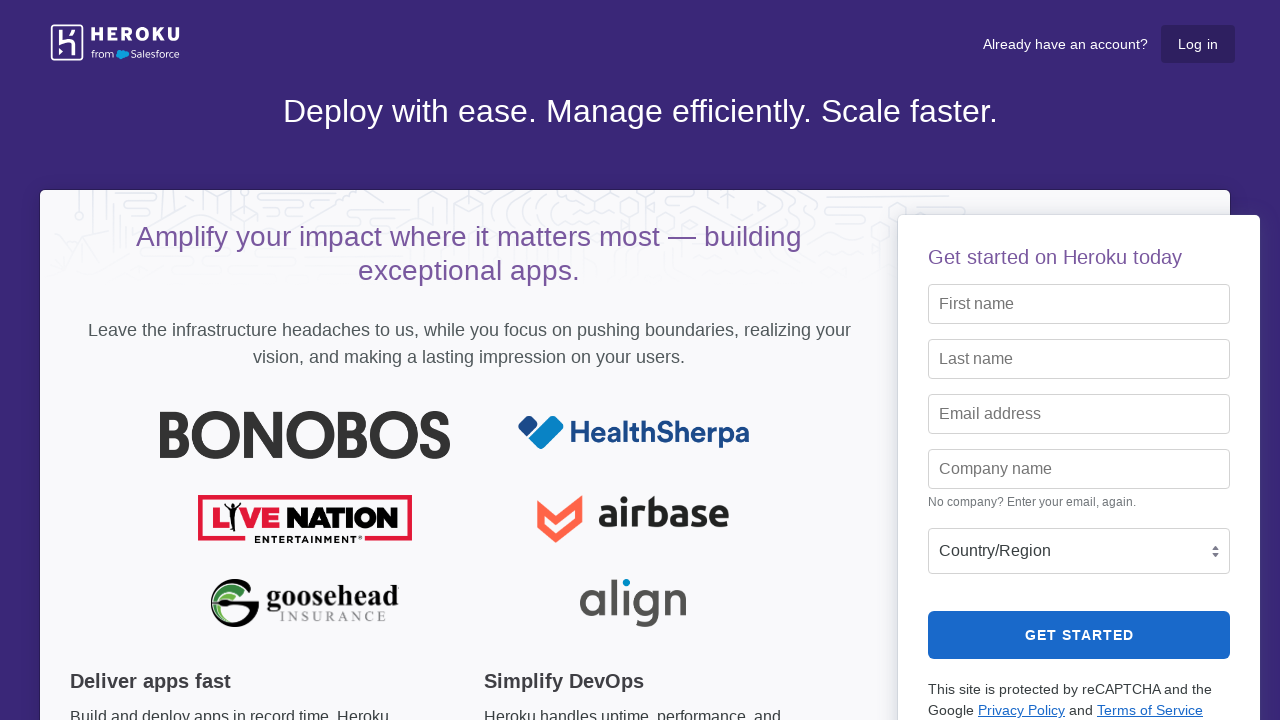

Filled first name field with 'snehal' on #first_name
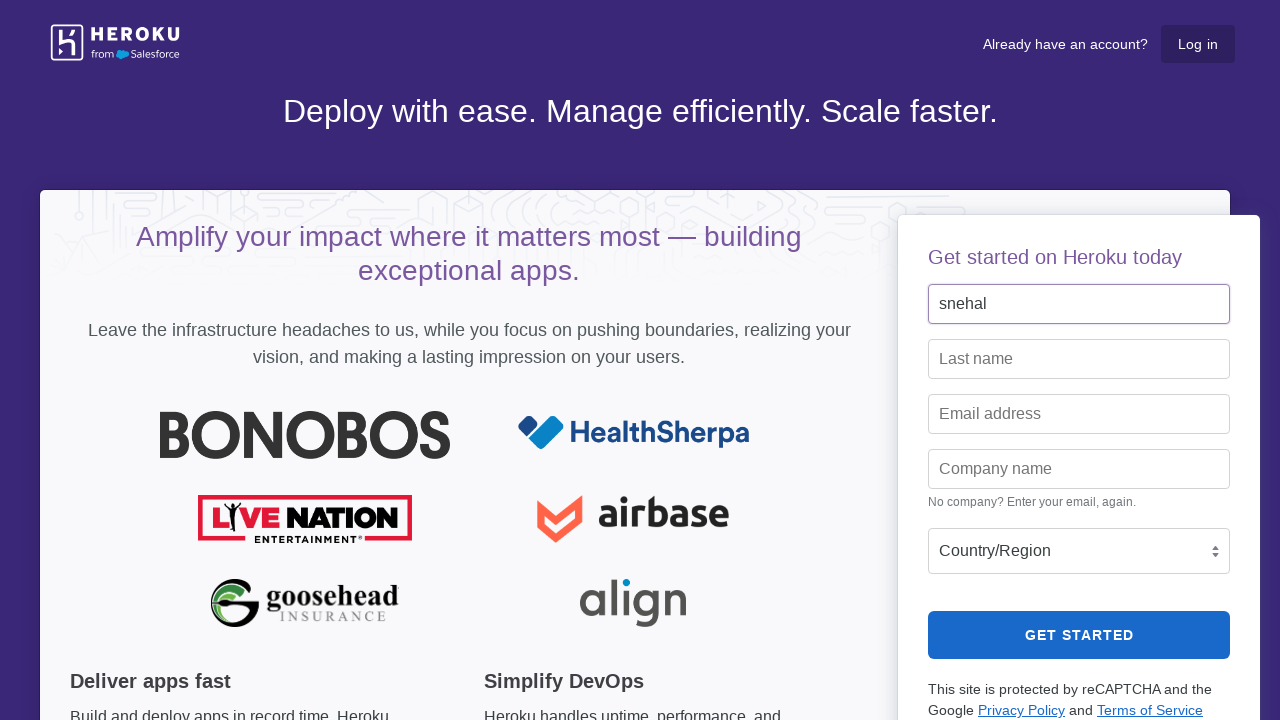

Cleared first name field on #first_name
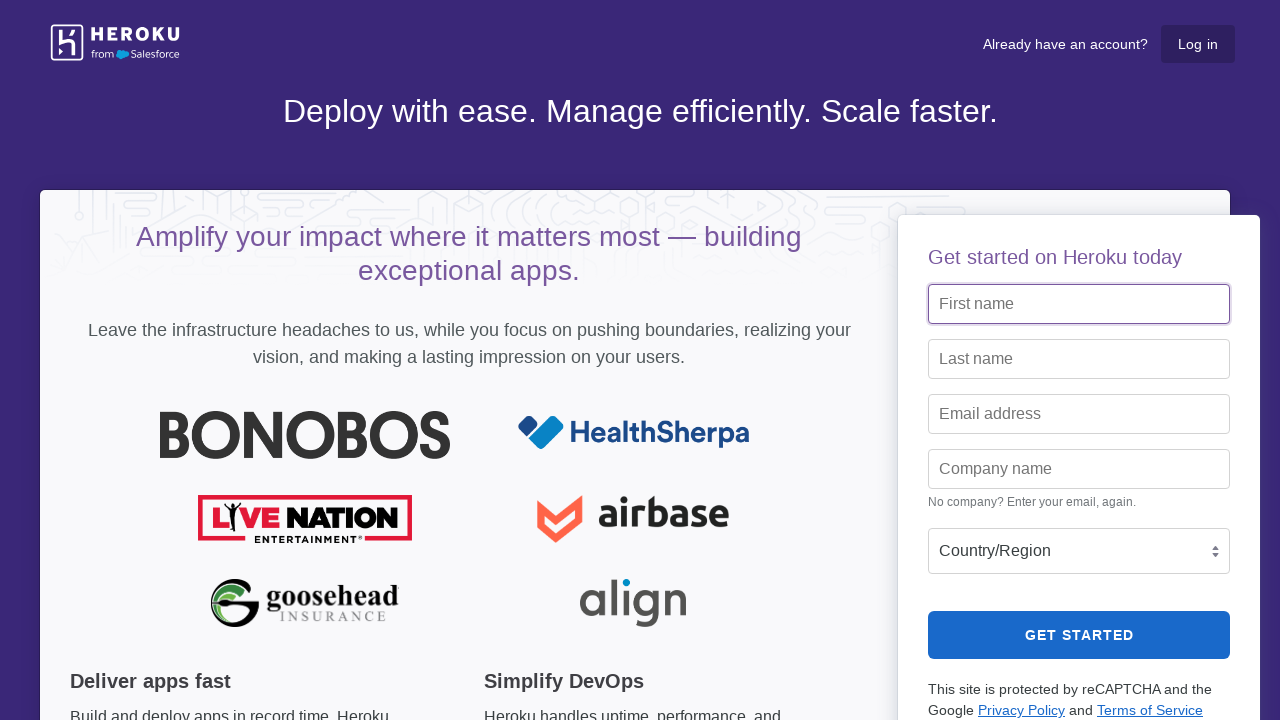

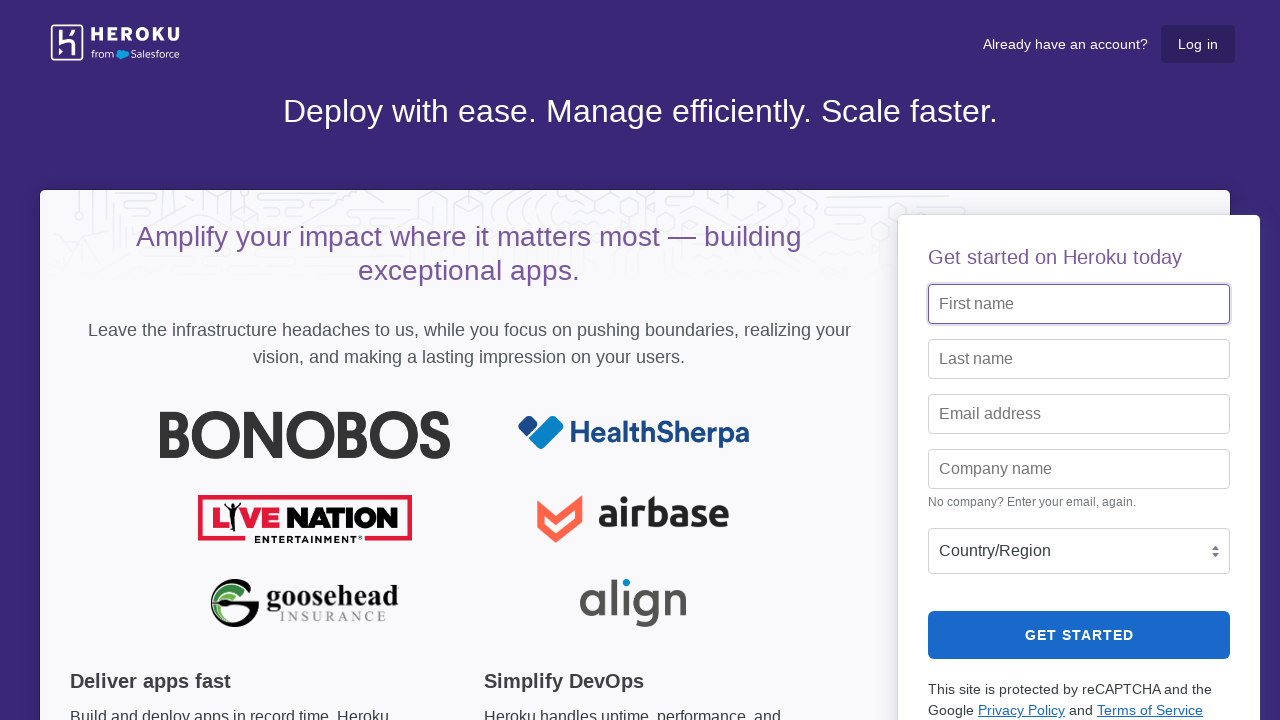